Tests radio button selection by clicking on the third radio button option and verifying it becomes selected.

Starting URL: https://www.rahulshettyacademy.com/AutomationPractice/

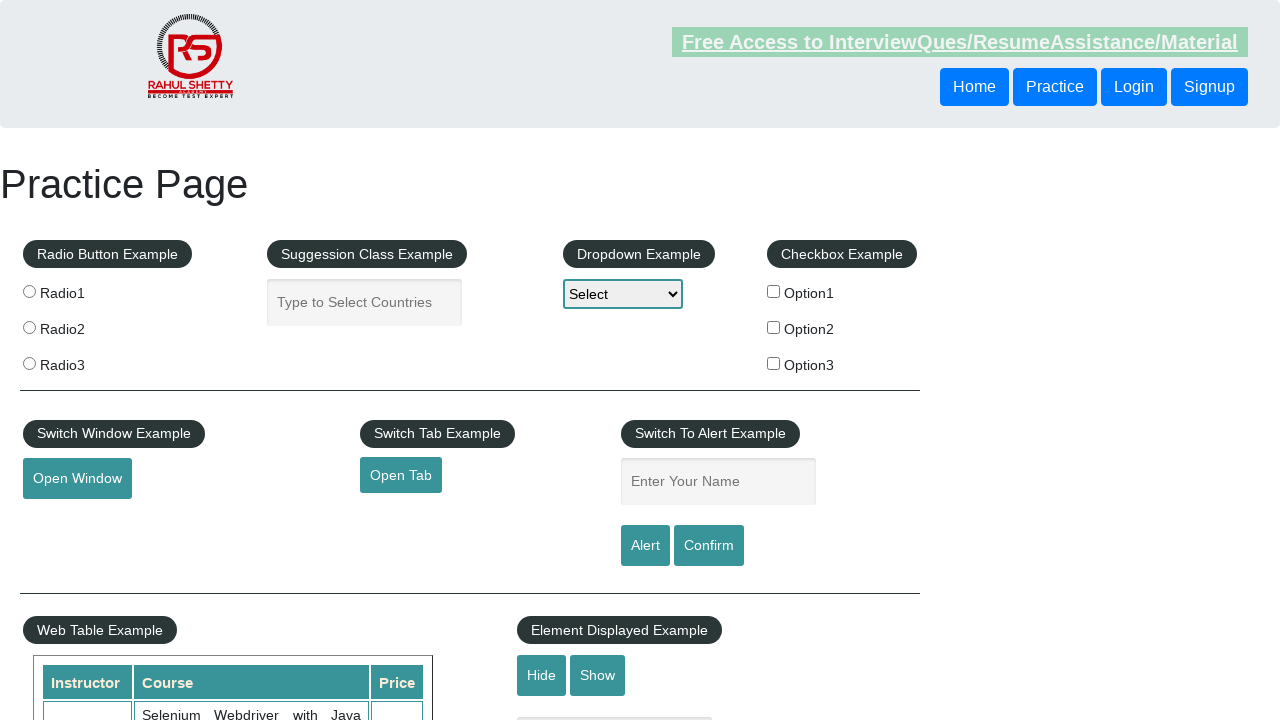

Clicked on the third radio button option (radio3) at (29, 363) on input[value='radio3']
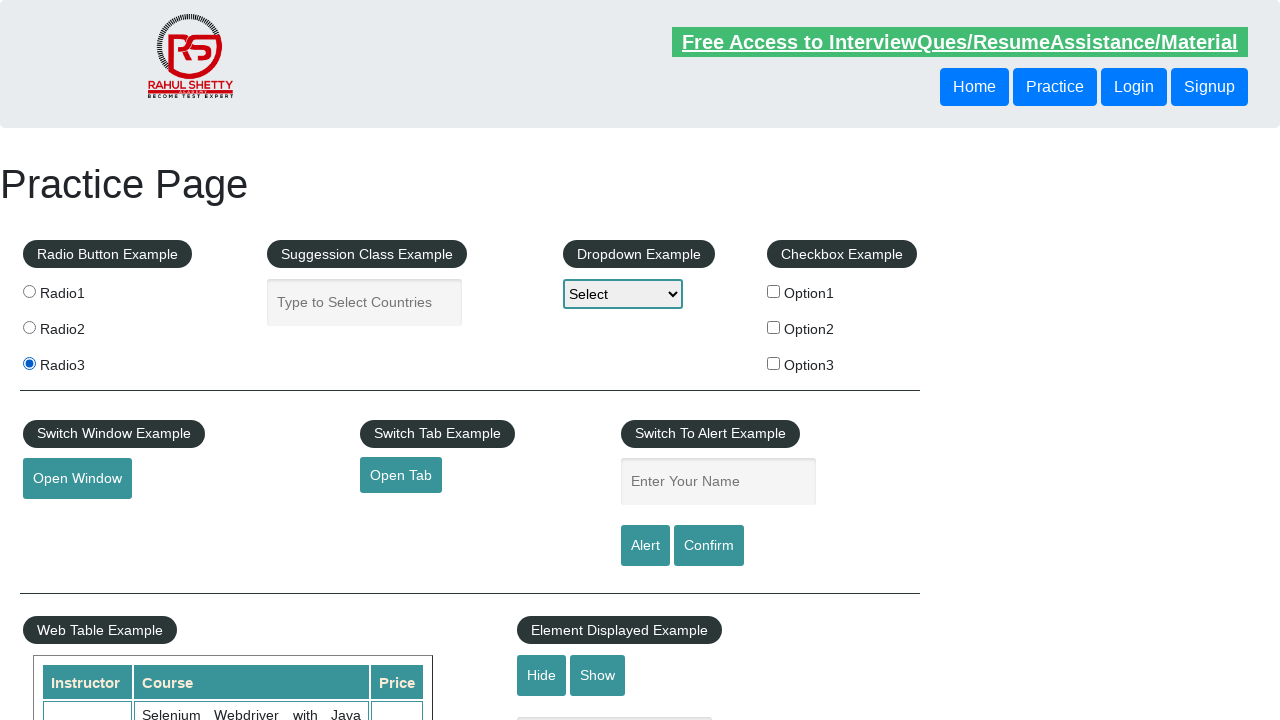

Verified that radio3 button is selected
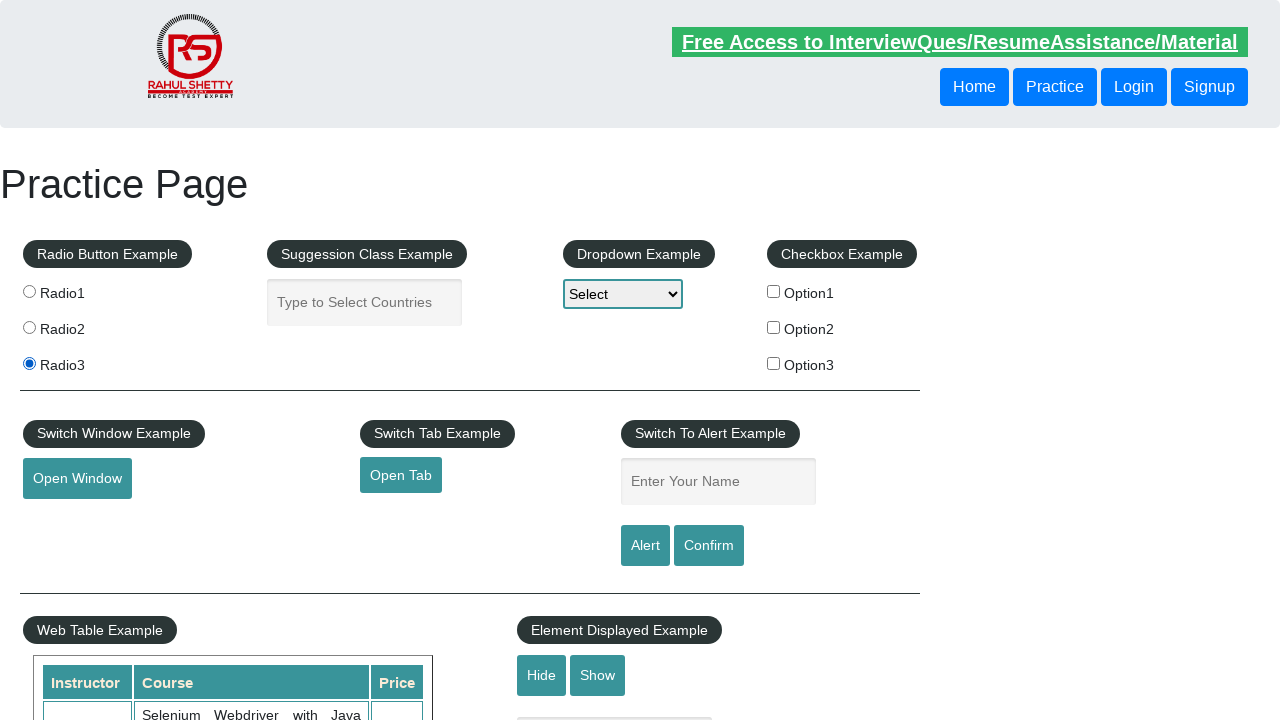

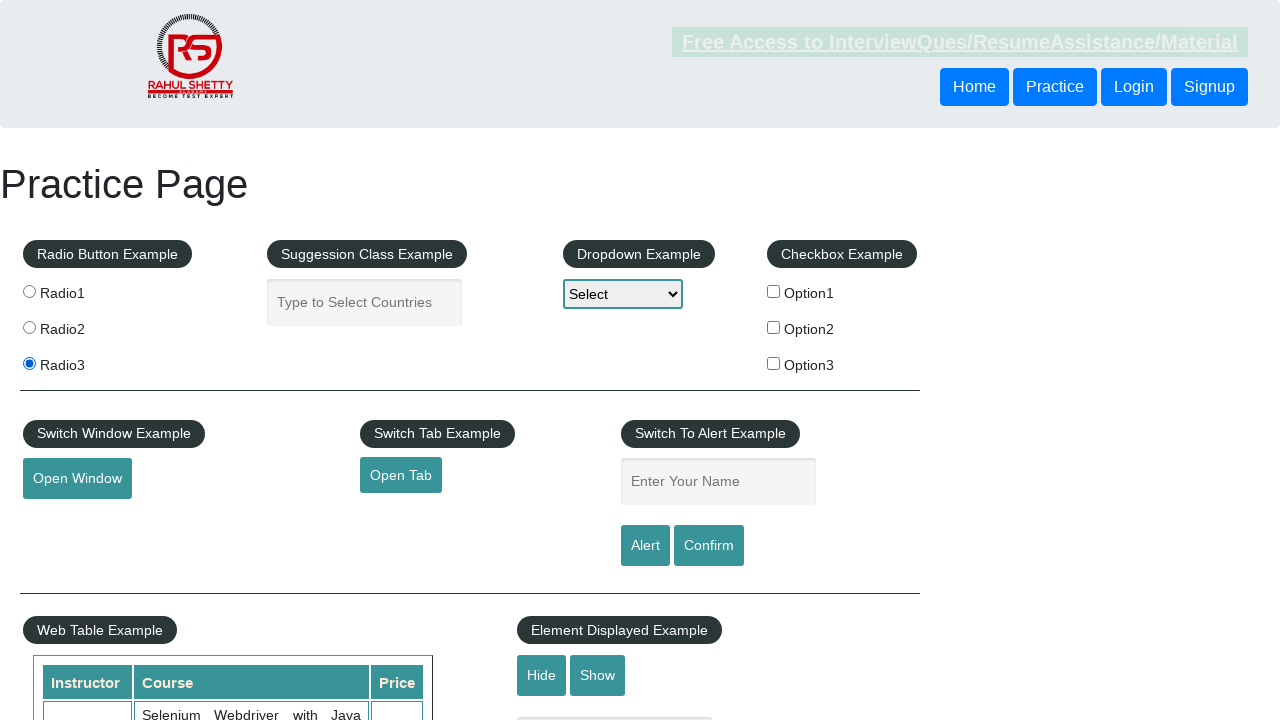